Tests window handling by opening a new window via link click, verifying content in the new window, then returning to and verifying the original window

Starting URL: https://the-internet.herokuapp.com/windows

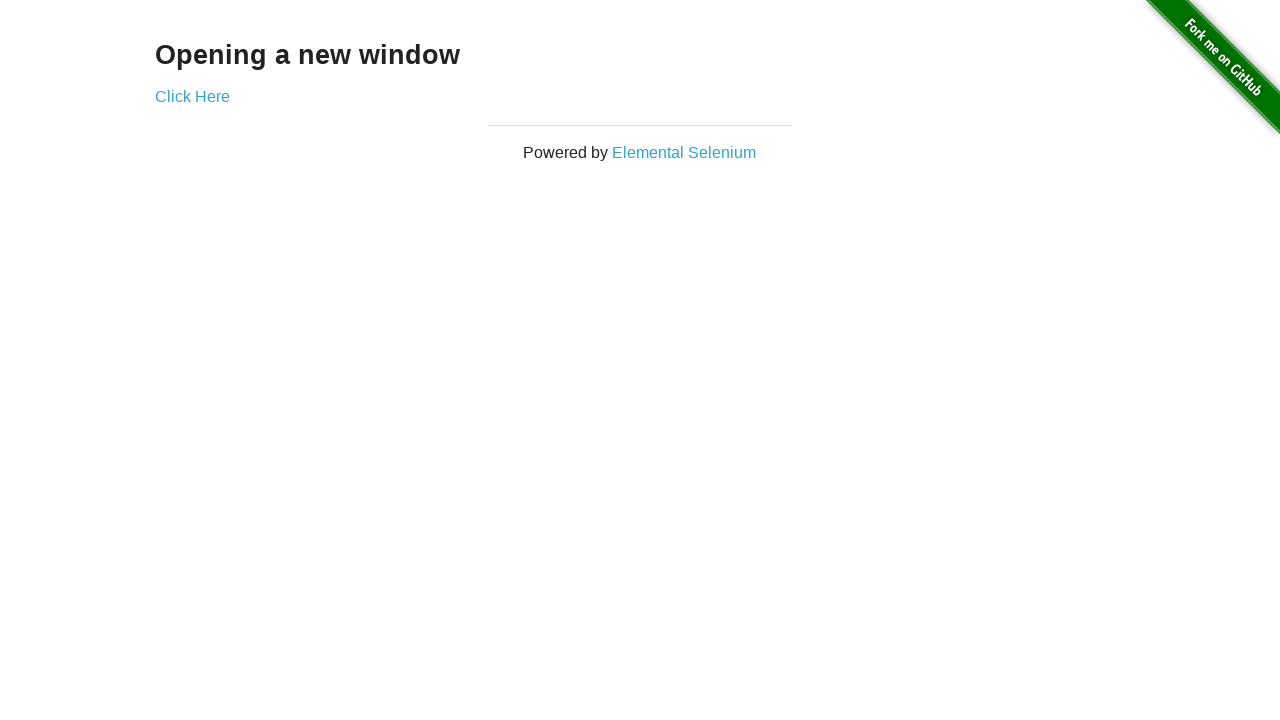

Navigated to the windows test page
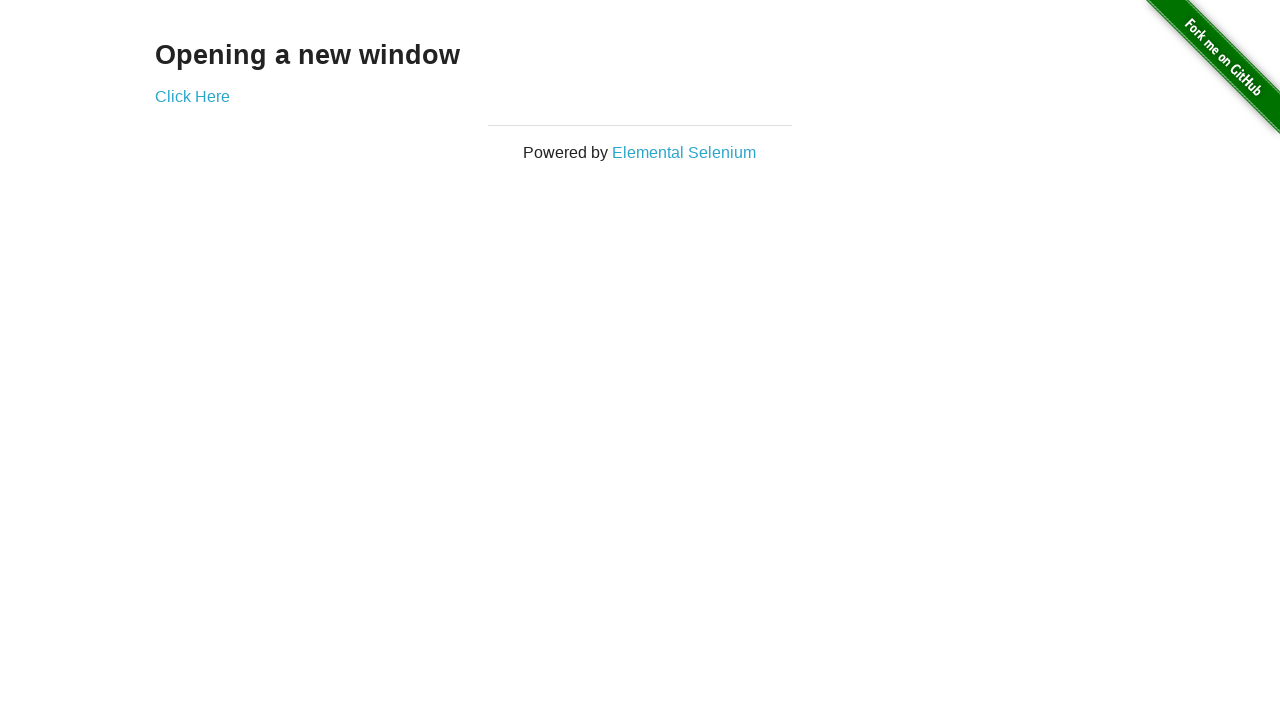

Clicked 'Click Here' link to open new window at (192, 96) on text=Click Here
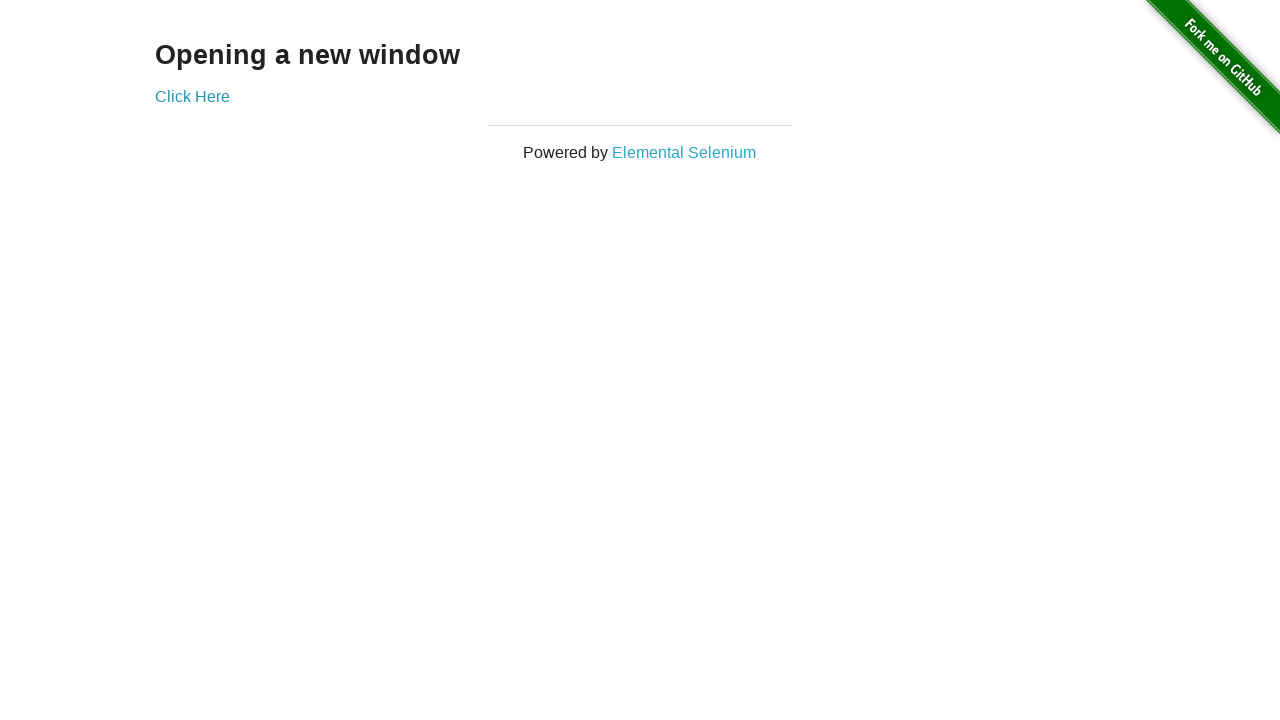

New window opened and captured
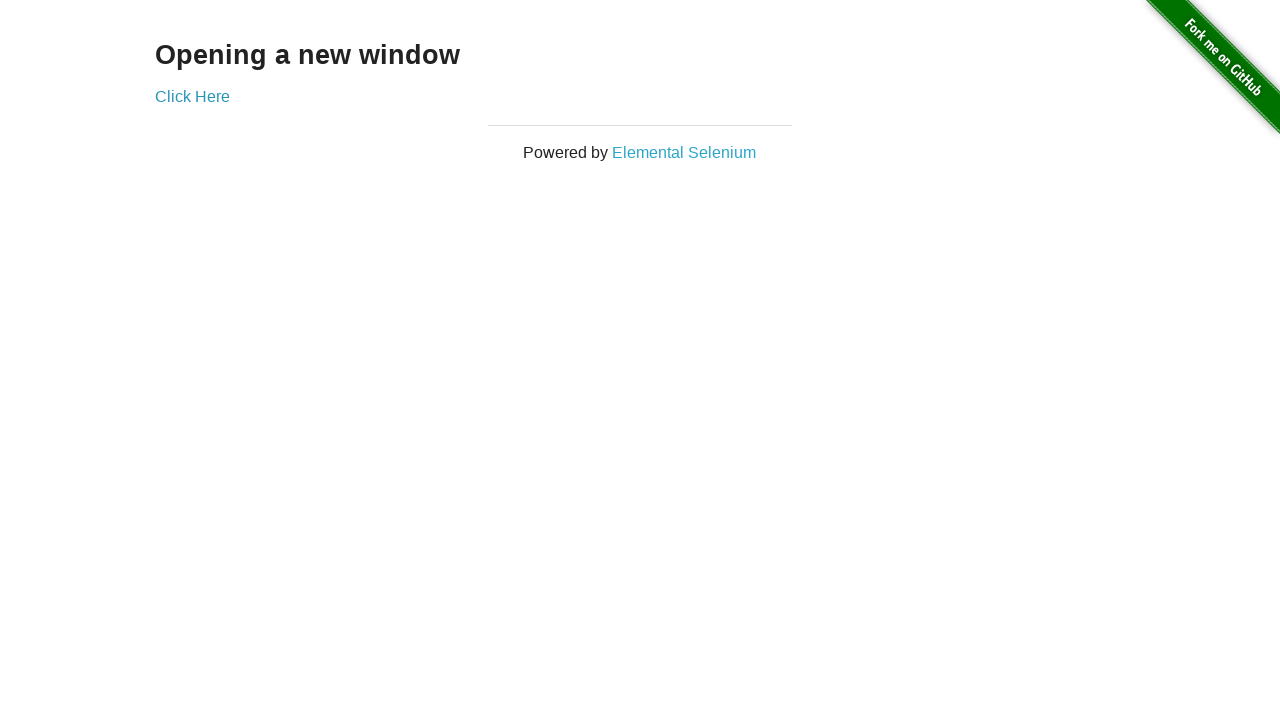

Retrieved text content from new window
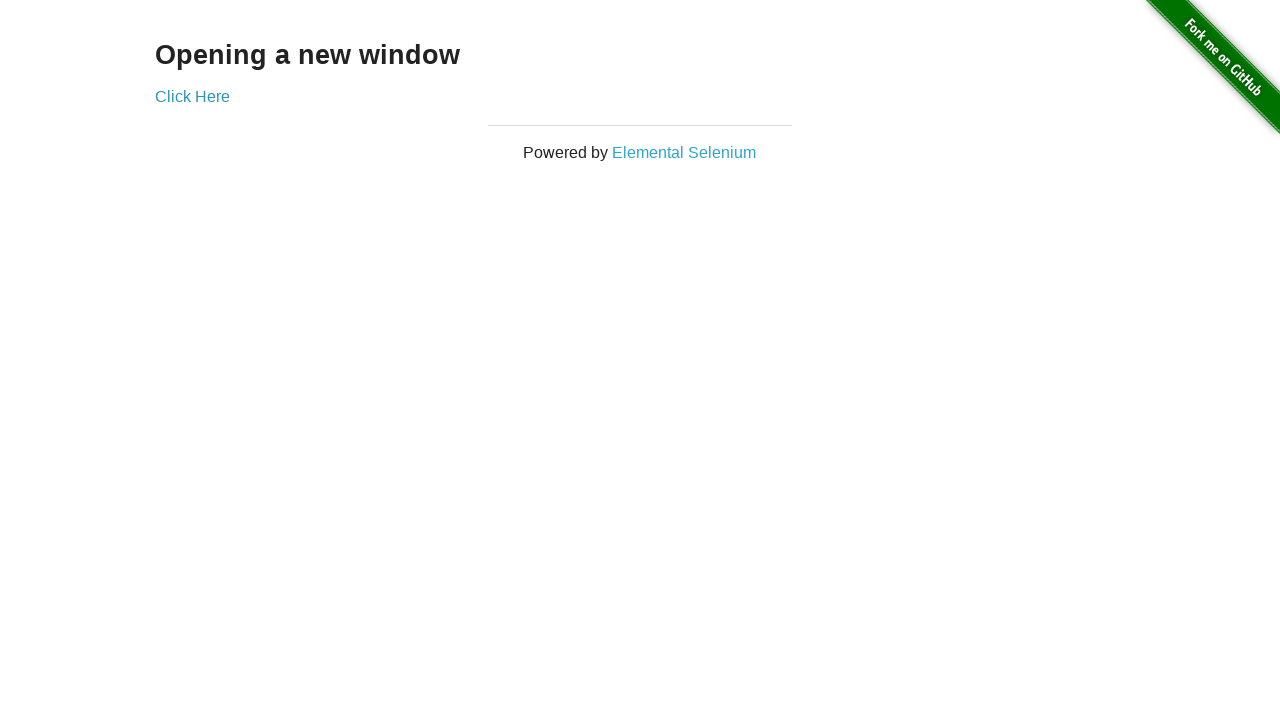

Verified 'New Window' text present in child window
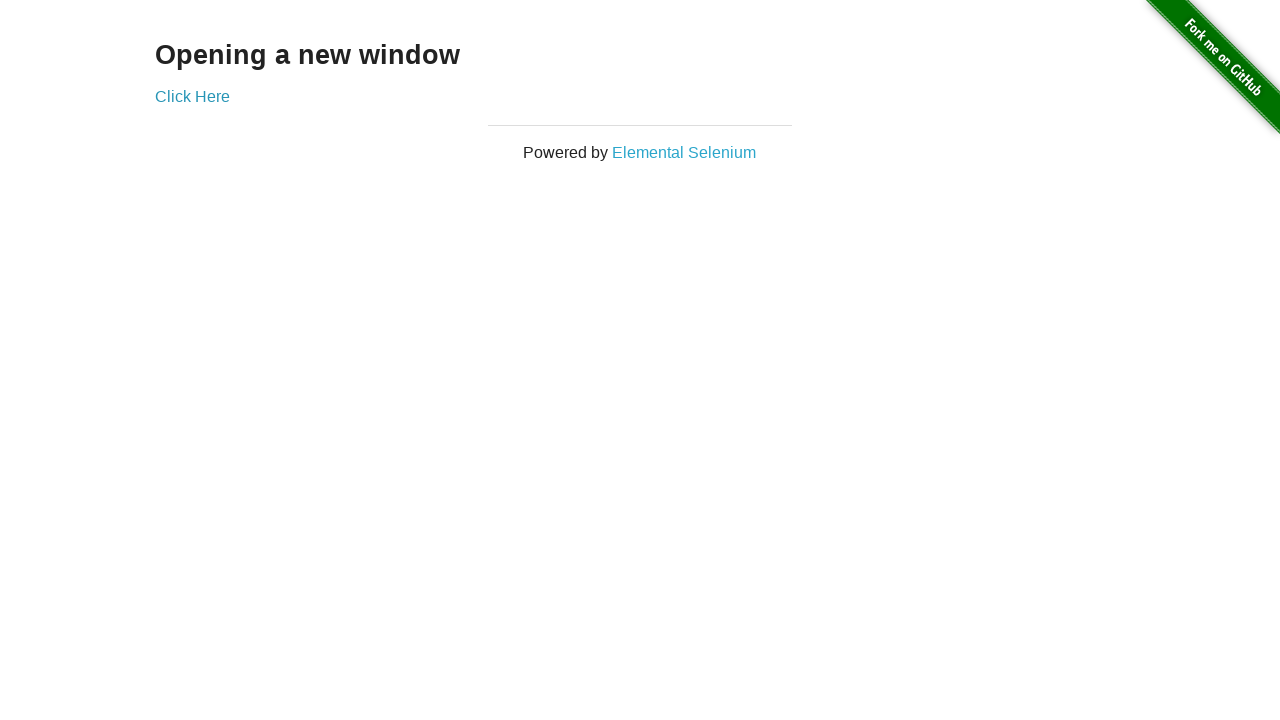

Closed the new window
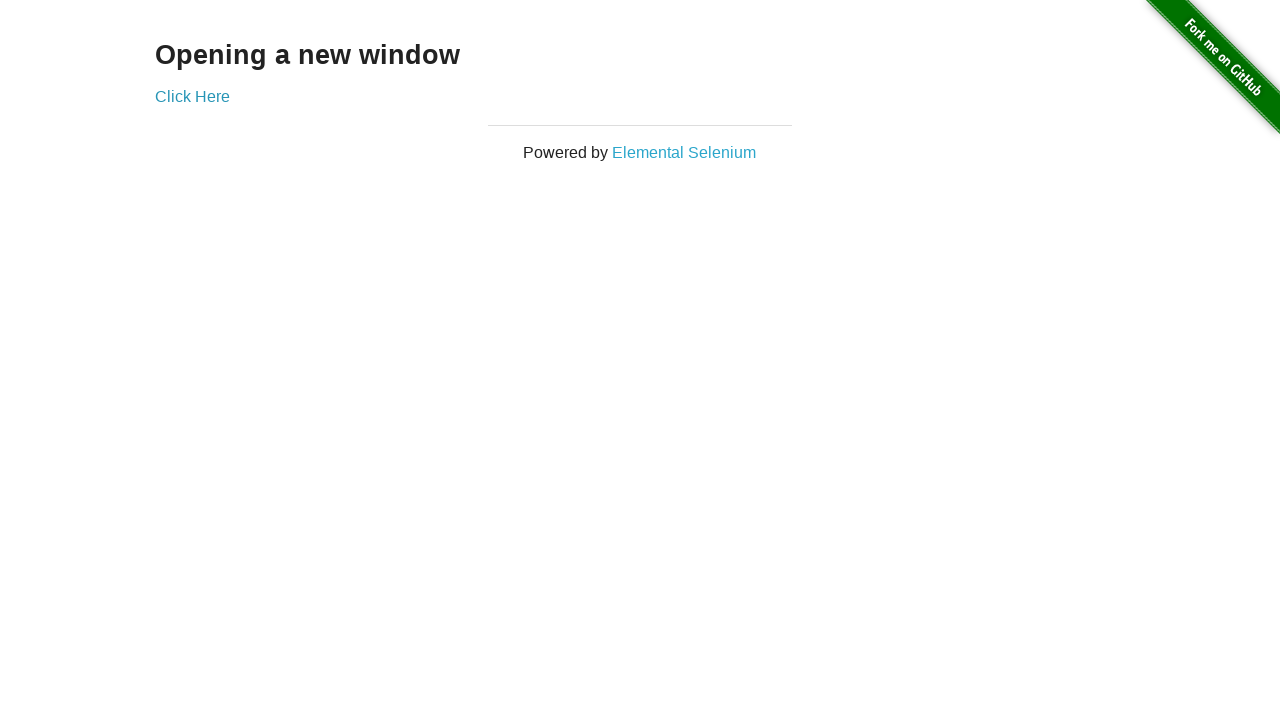

Retrieved title of original window
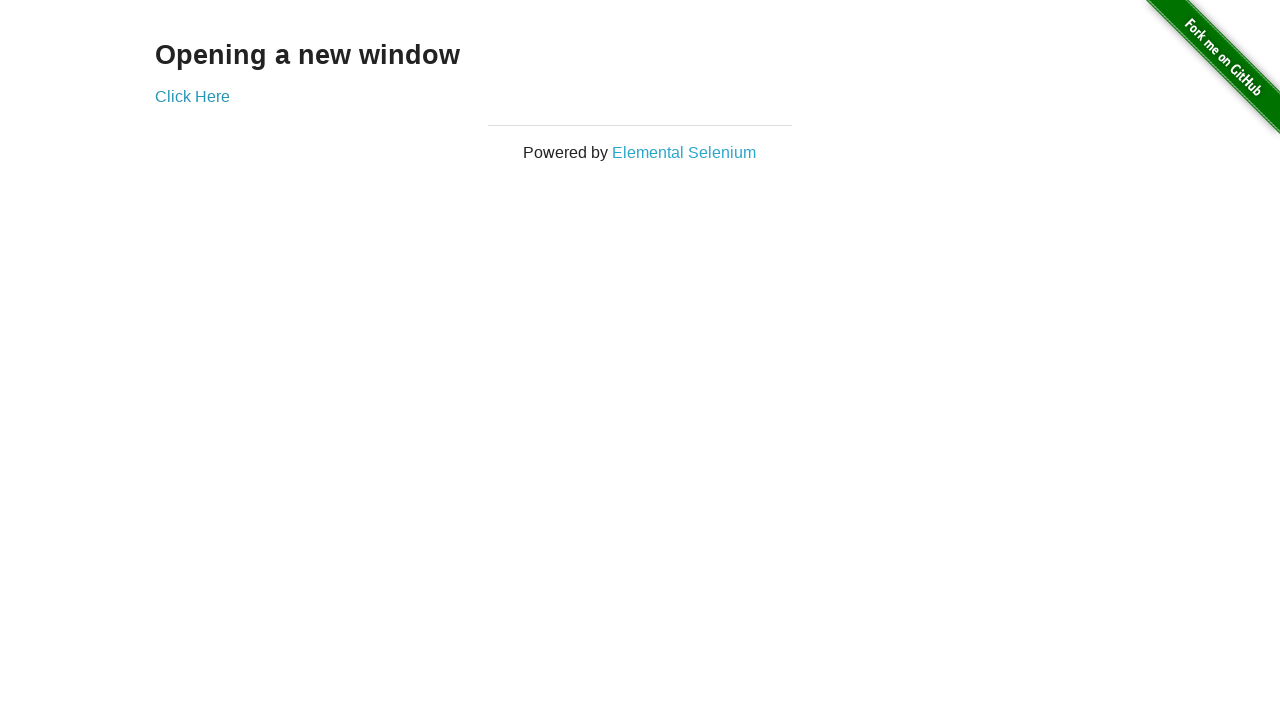

Verified original window title is 'The Internet'
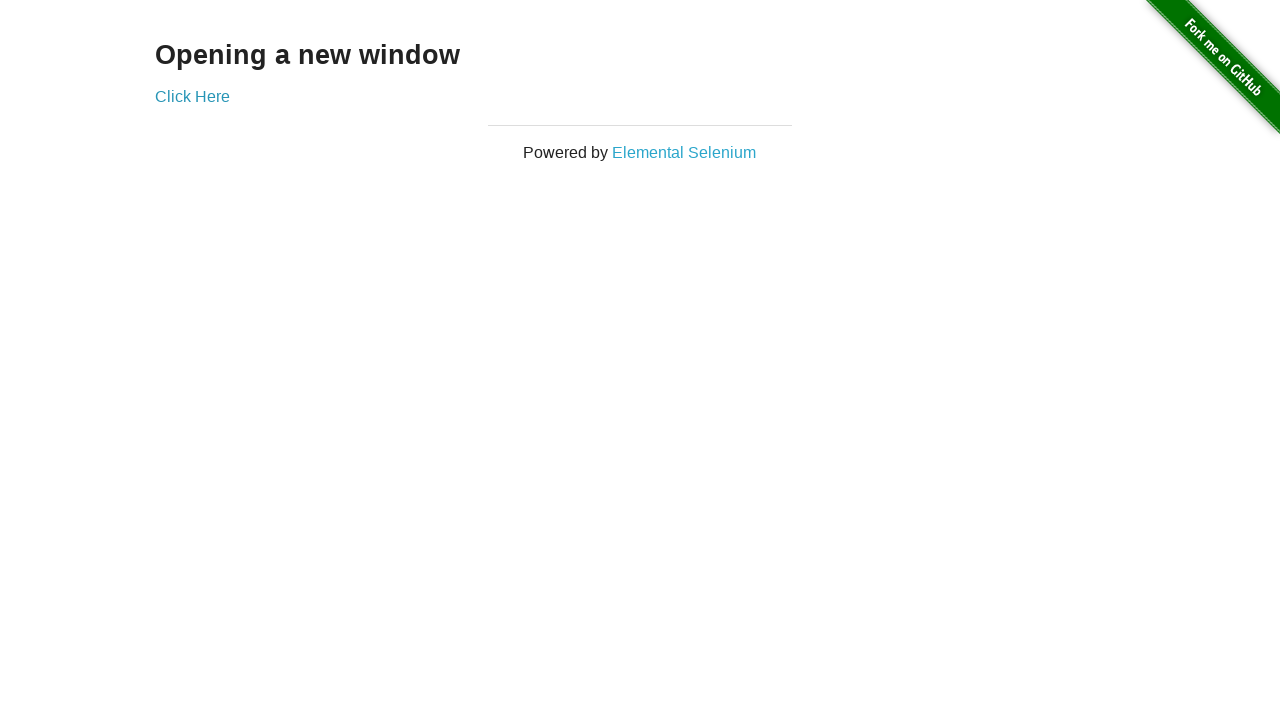

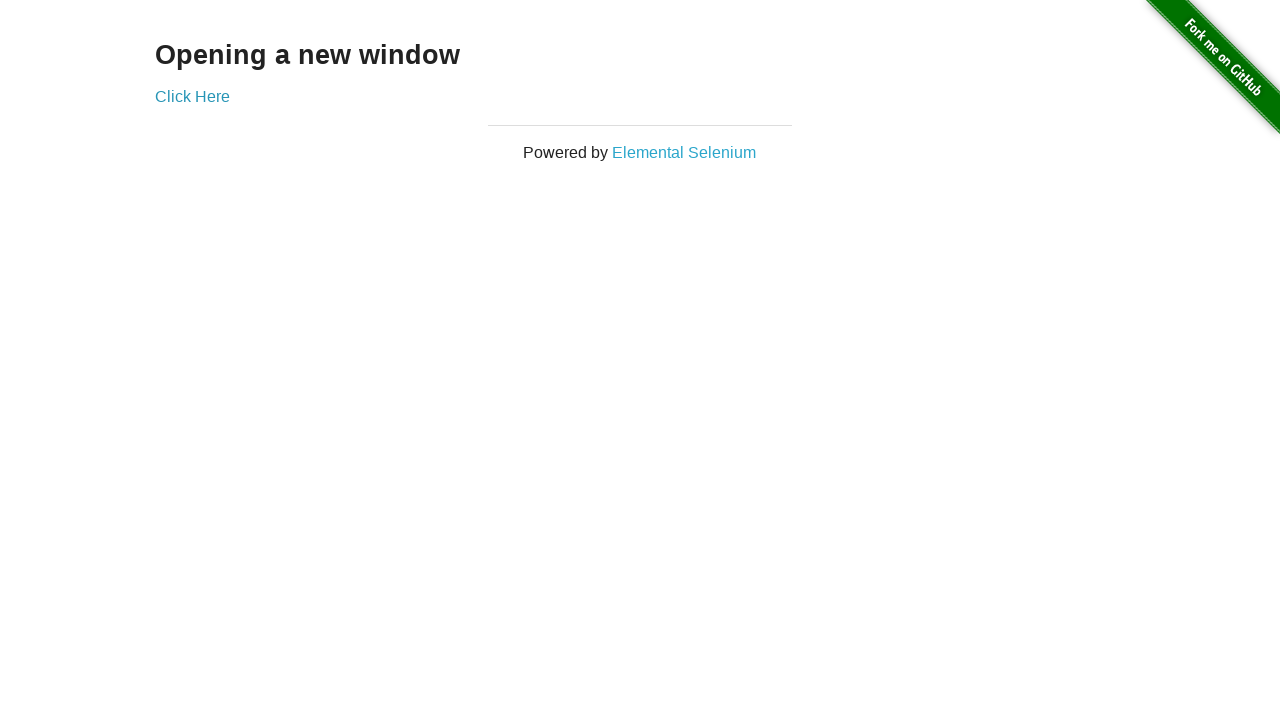